Tests alert handling functionality by clicking a button to trigger an alert, reading its text, and accepting it

Starting URL: https://omayo.blogspot.com/

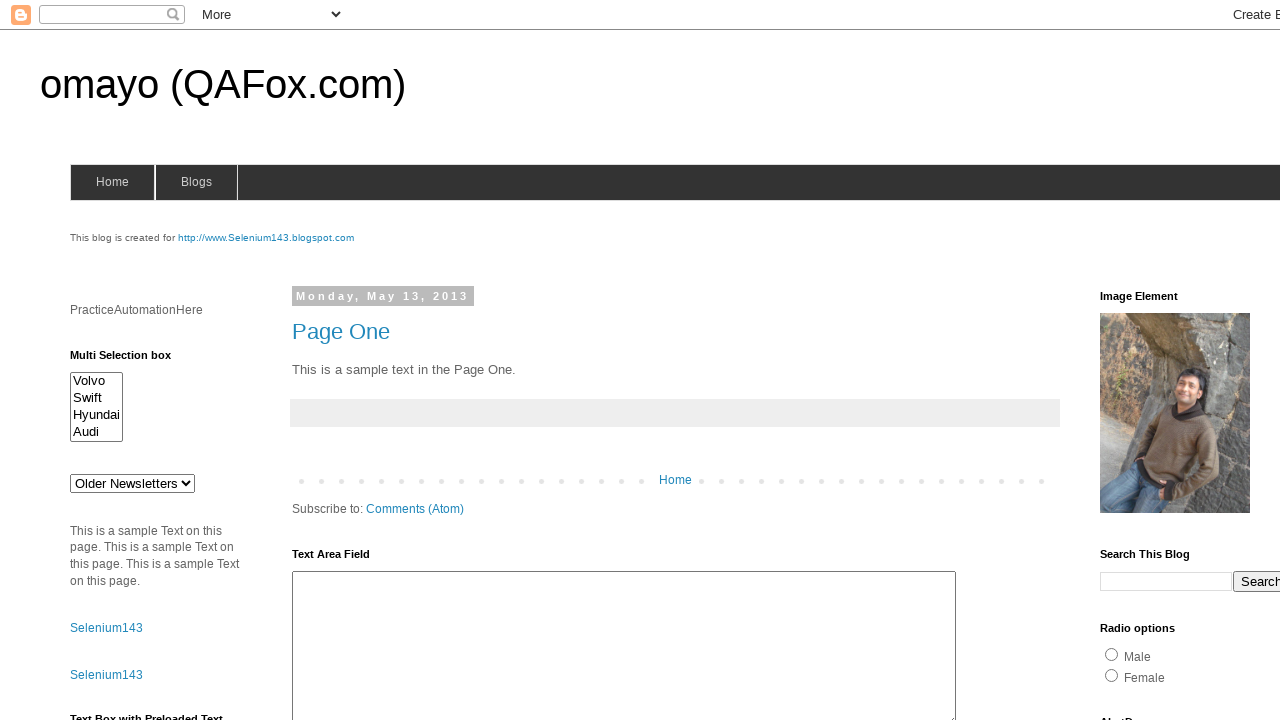

Clicked alert button to trigger alert dialog at (1154, 361) on #alert1
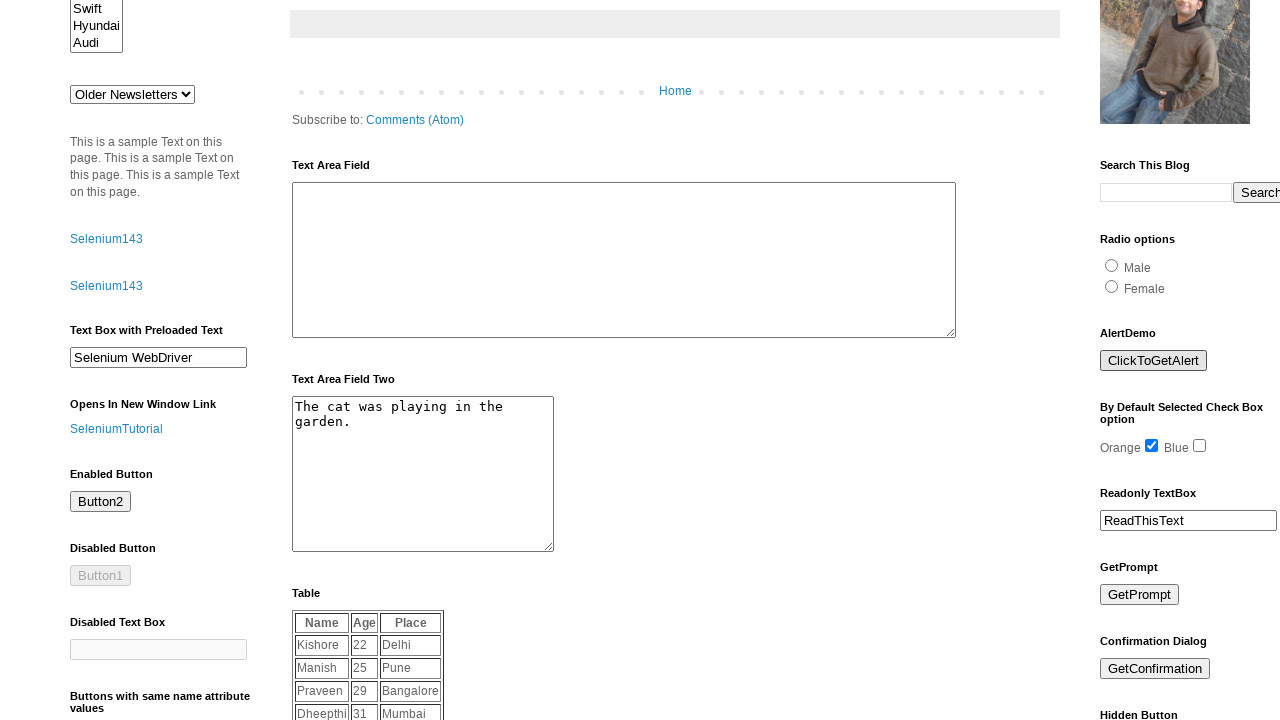

Registered dialog event handler to accept alerts
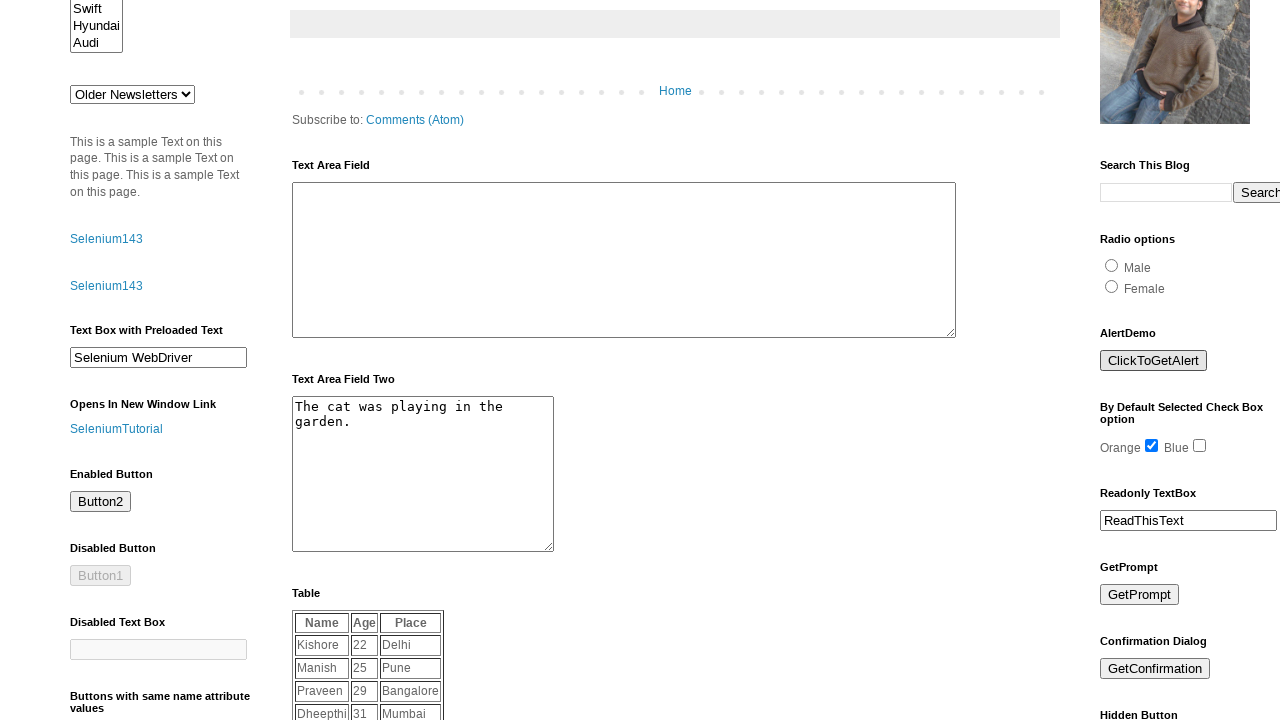

Clicked alert button and waited for dialog event at (1154, 361) on #alert1
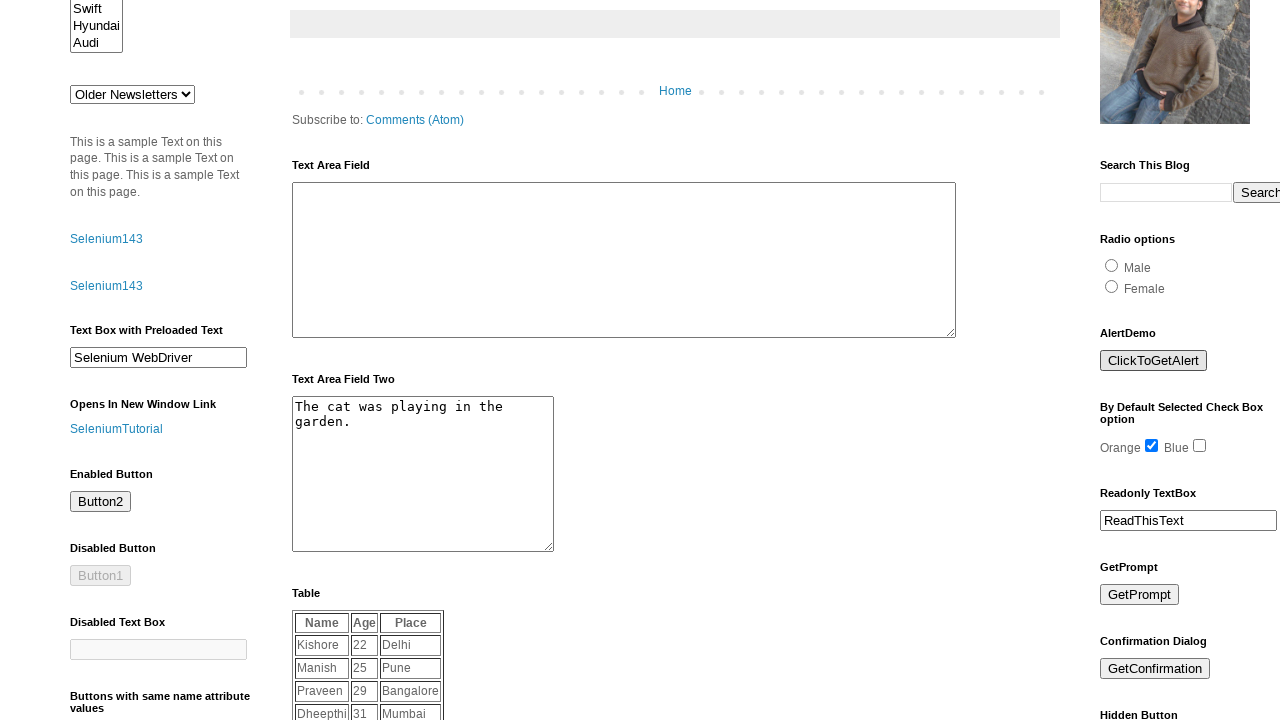

Retrieved dialog event information
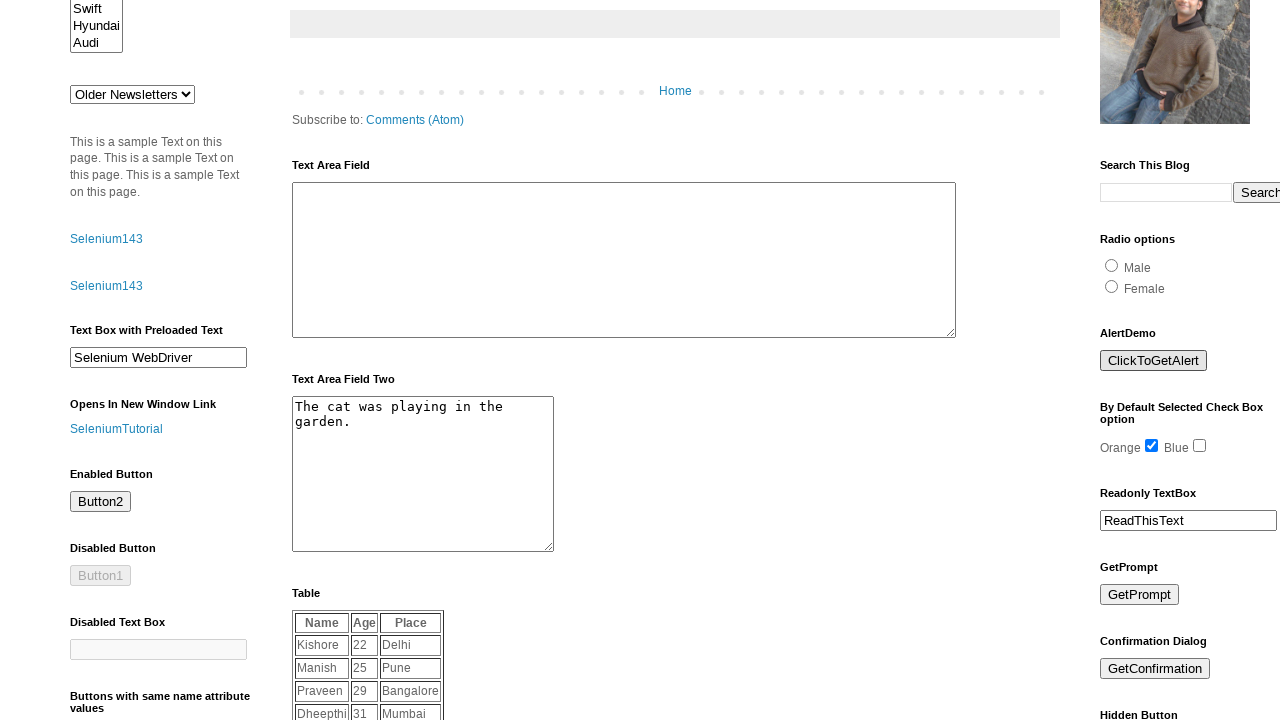

Printed alert text: Hello
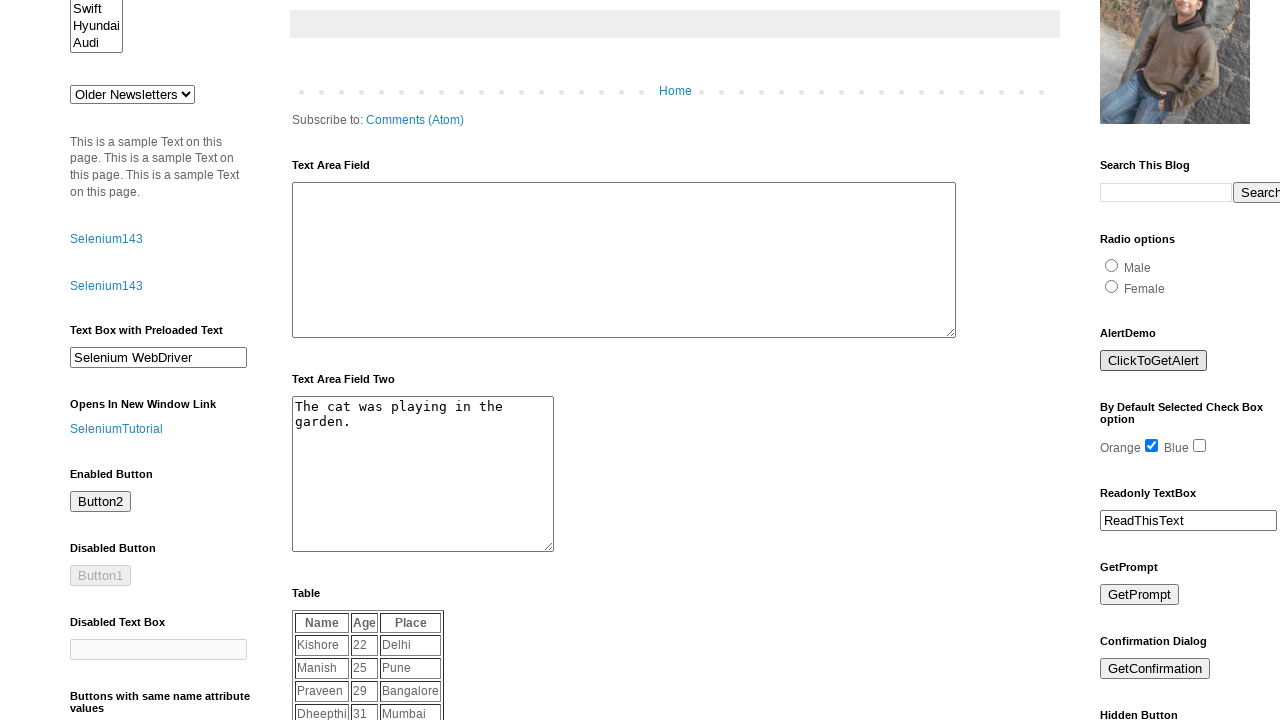

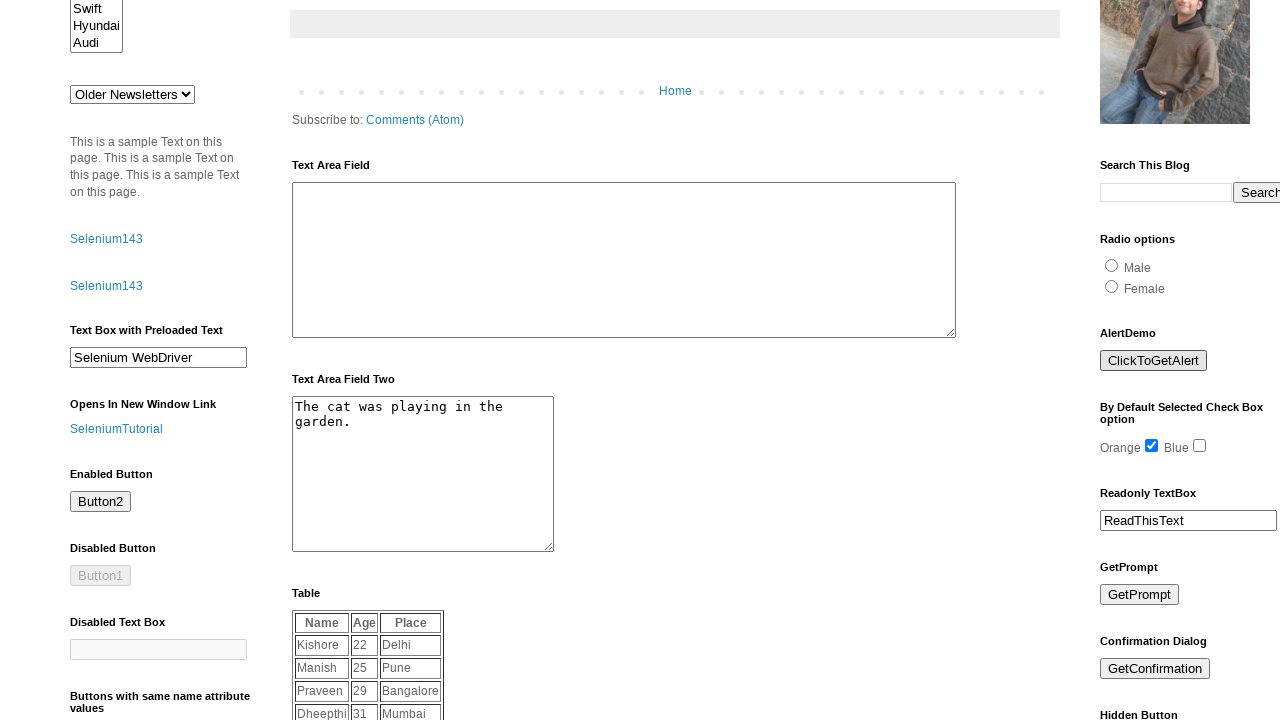